Tests add and remove element functionality by clicking buttons to add elements and then remove them

Starting URL: https://the-internet.herokuapp.com/add_remove_elements/

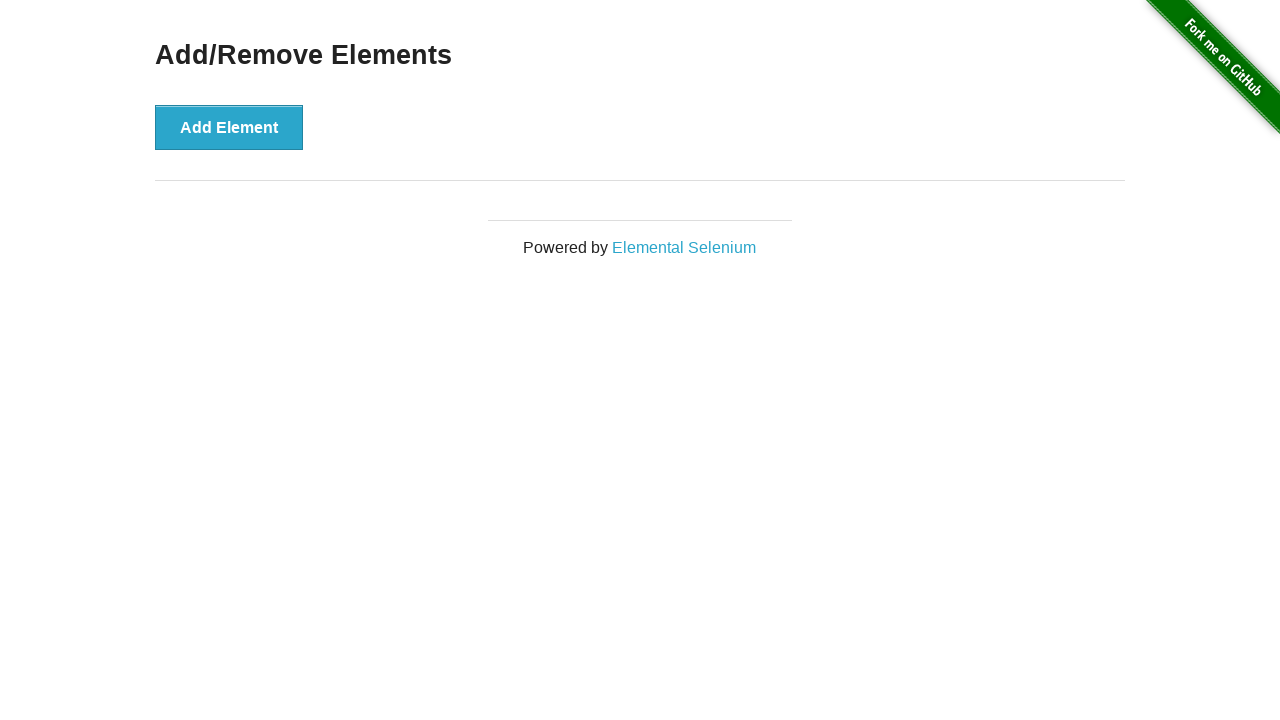

Clicked Add Element button at (229, 127) on button[onclick='addElement()']
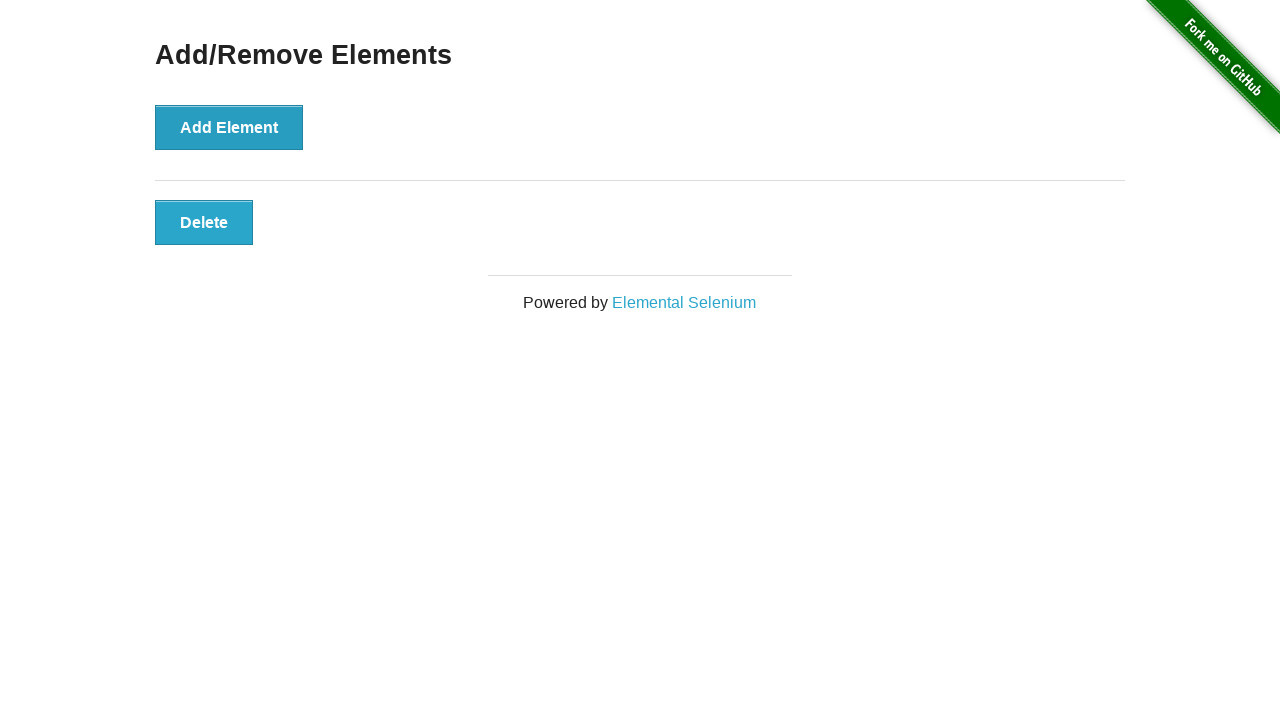

Delete button appeared after adding element
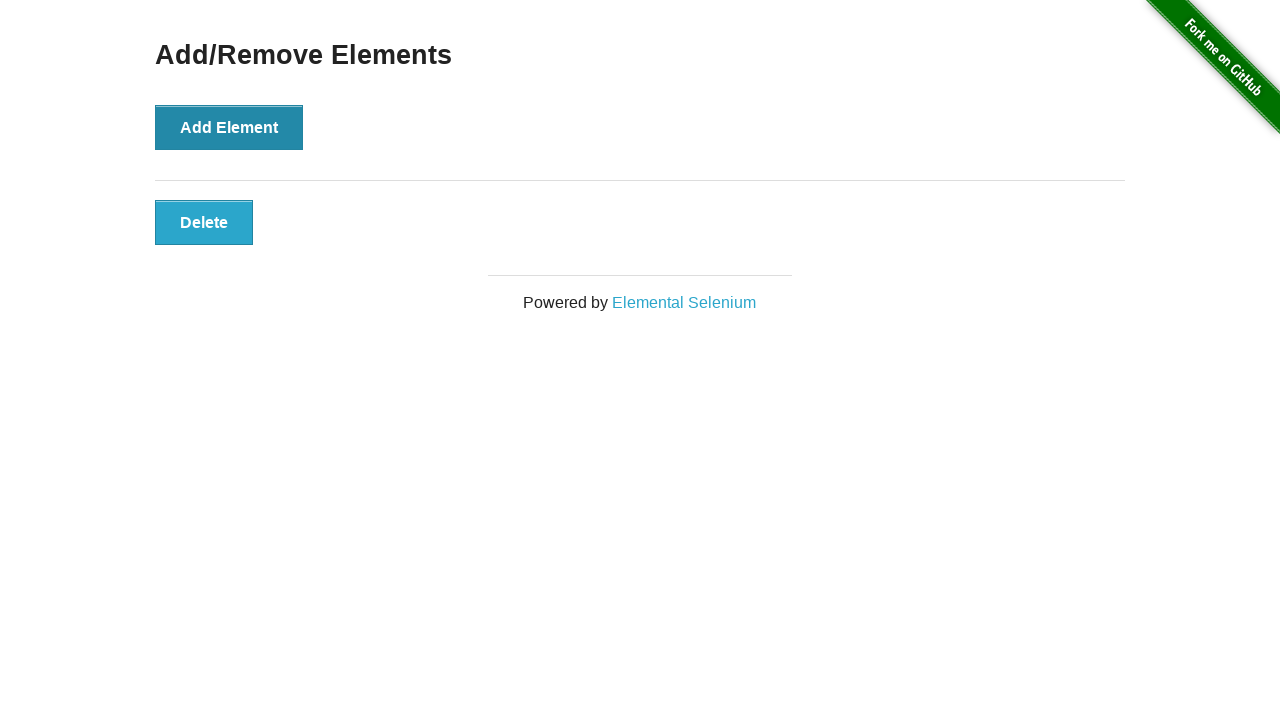

Clicked Delete button to remove element at (204, 222) on .added-manually
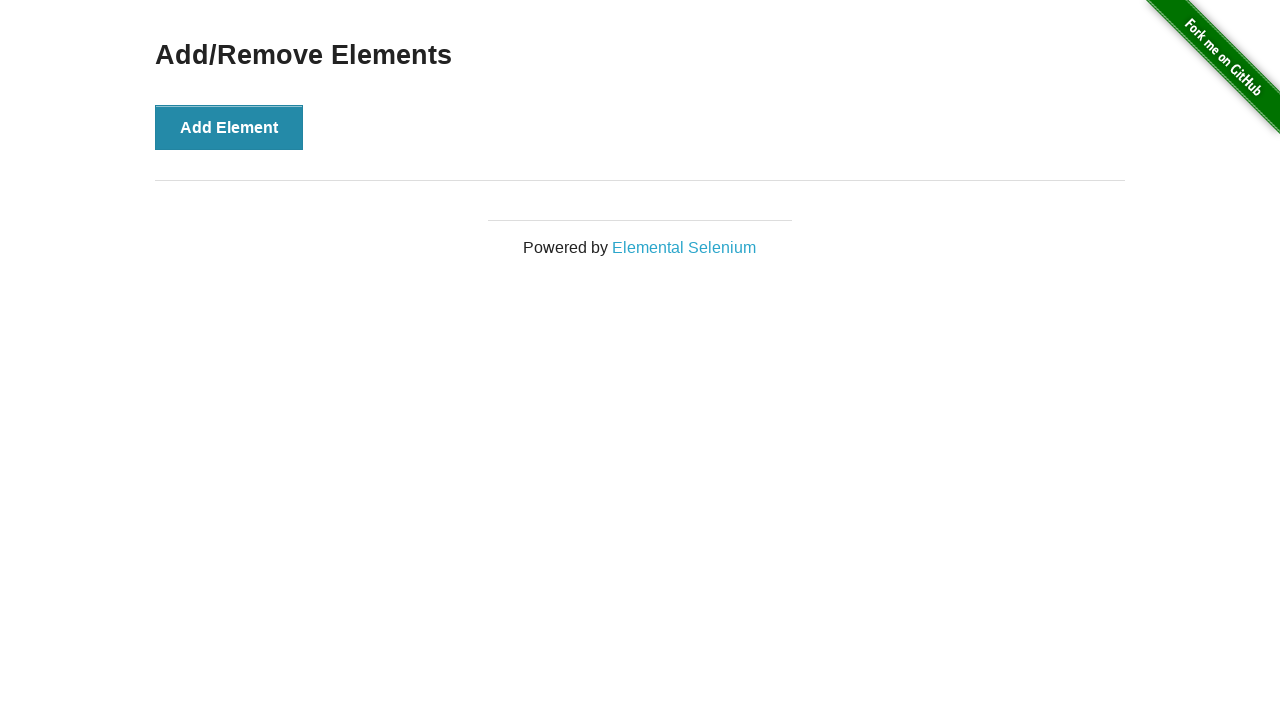

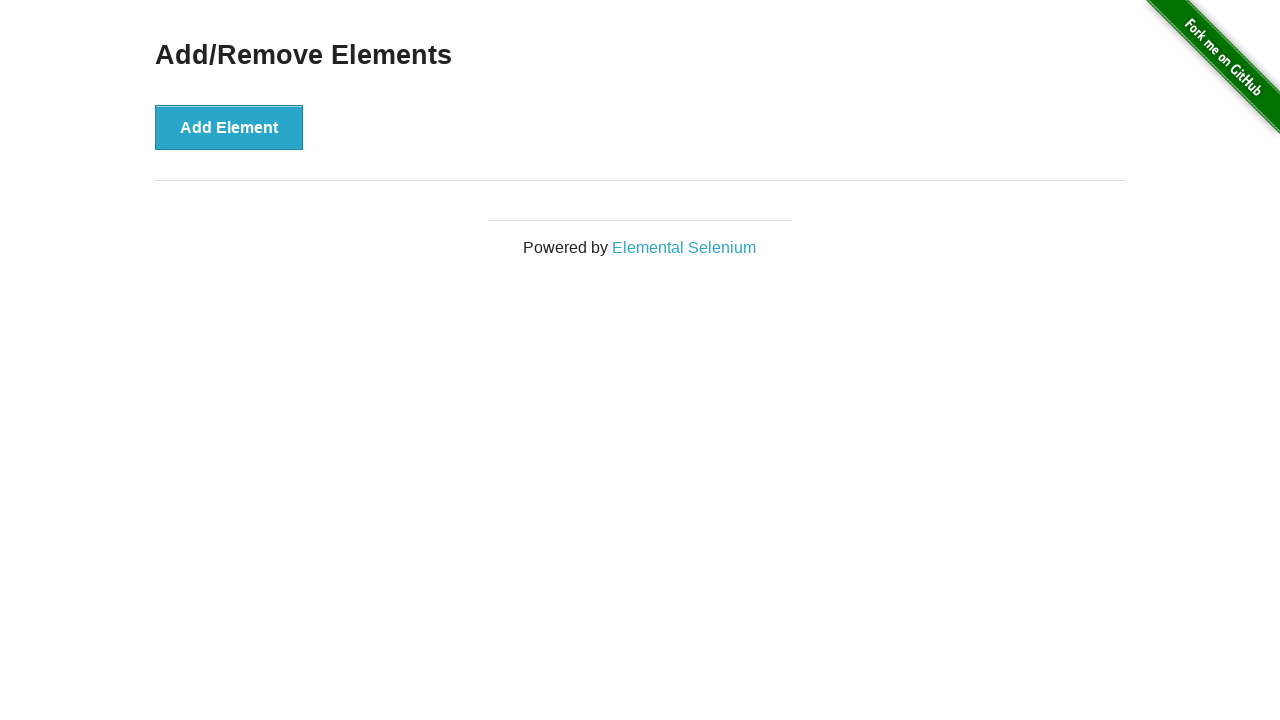